Tests that the Clear completed button is hidden when there are no completed items

Starting URL: https://demo.playwright.dev/todomvc

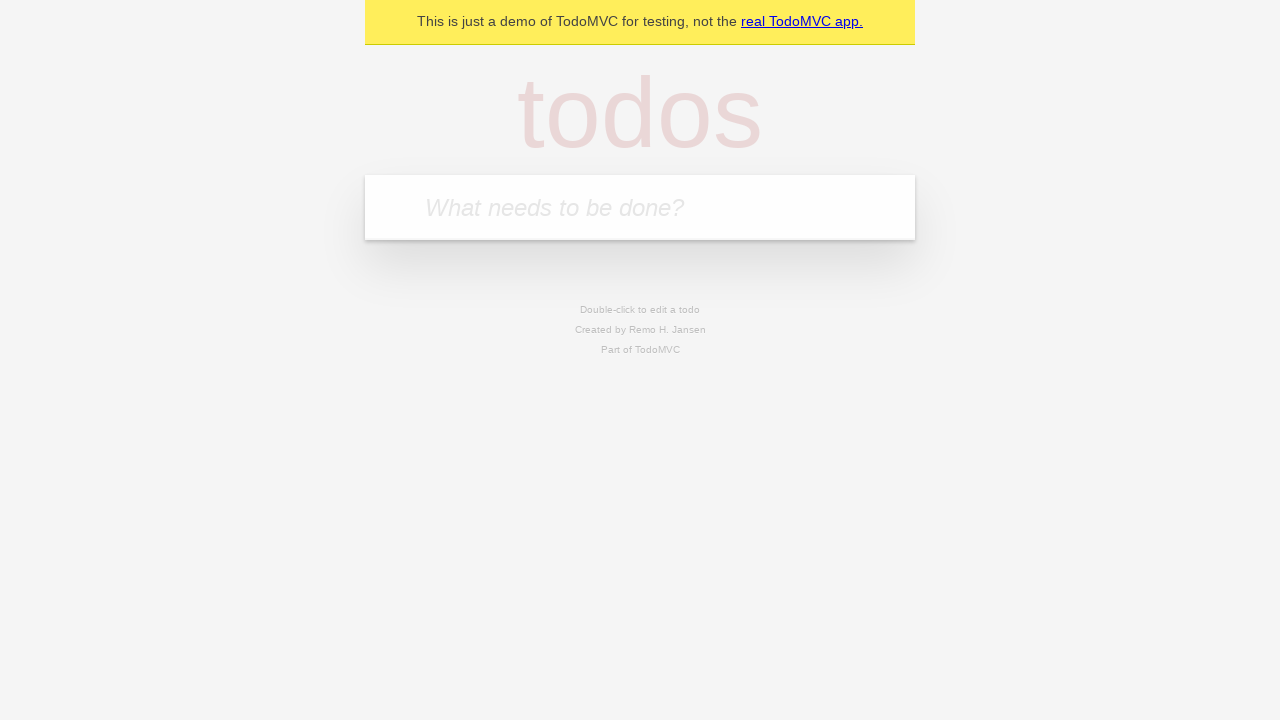

Filled first todo item 'buy some cheese' on internal:attr=[placeholder="What needs to be done?"i]
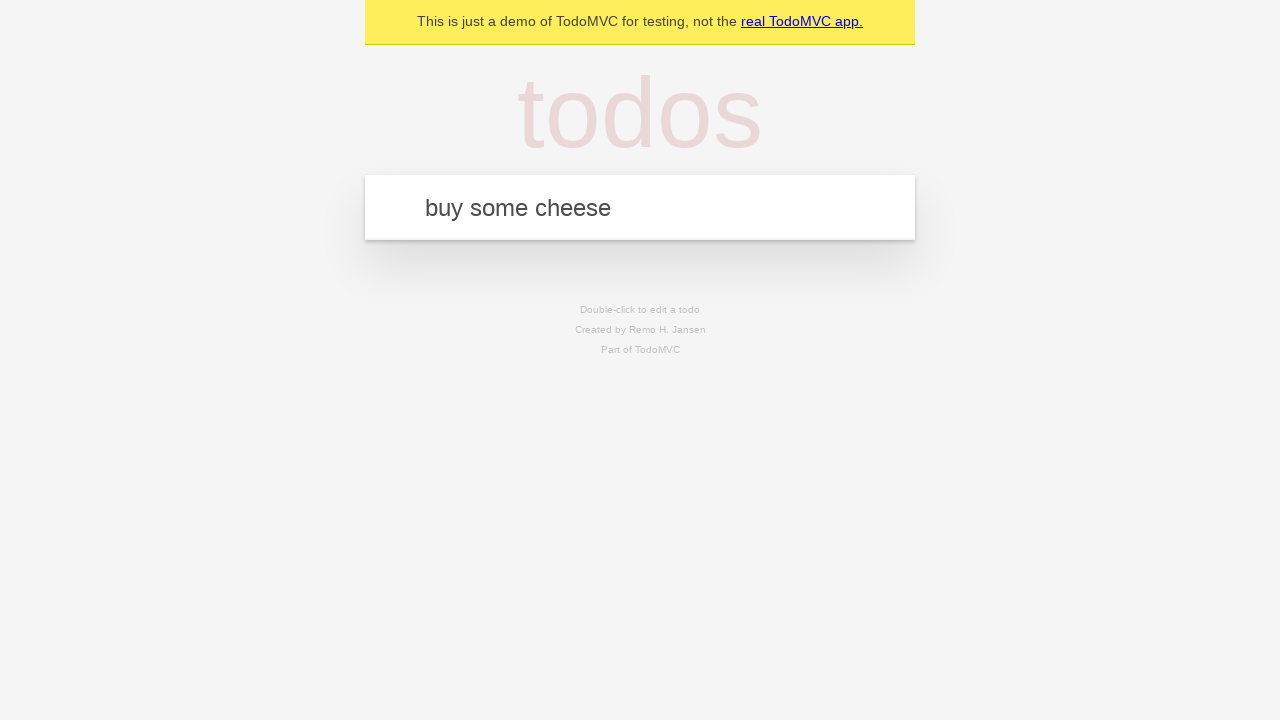

Pressed Enter to create first todo on internal:attr=[placeholder="What needs to be done?"i]
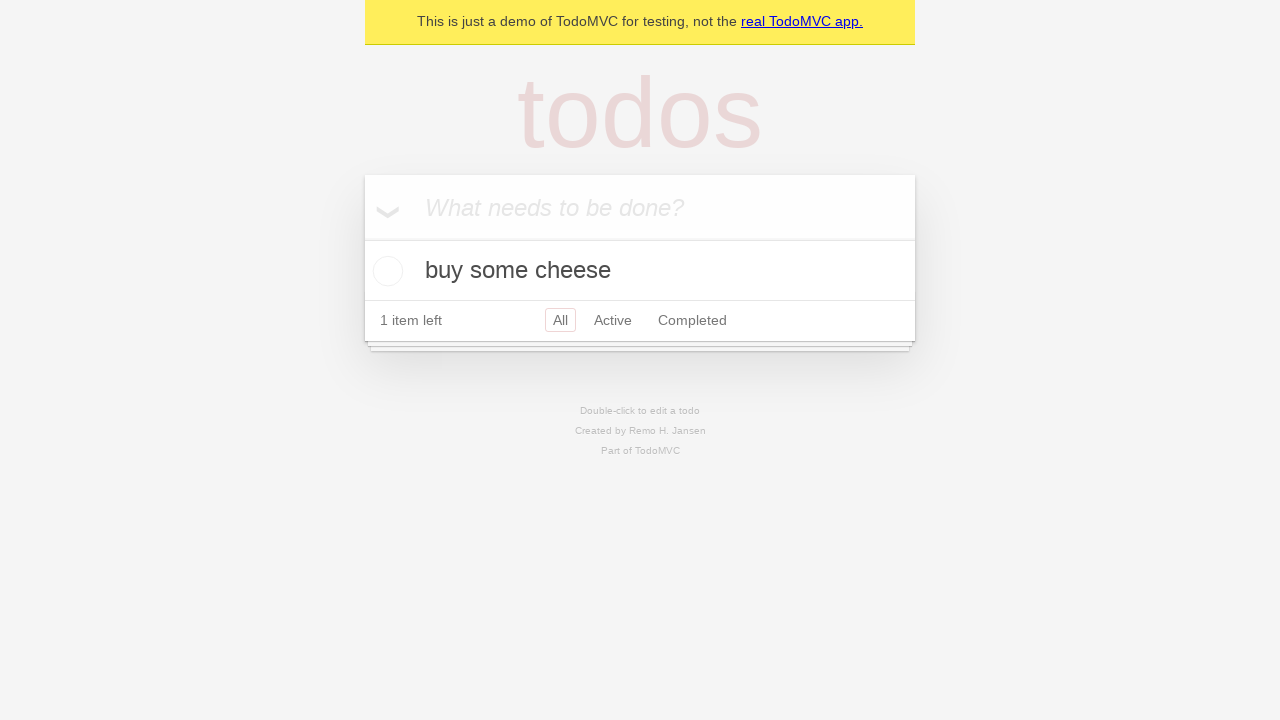

Filled second todo item 'feed the cat' on internal:attr=[placeholder="What needs to be done?"i]
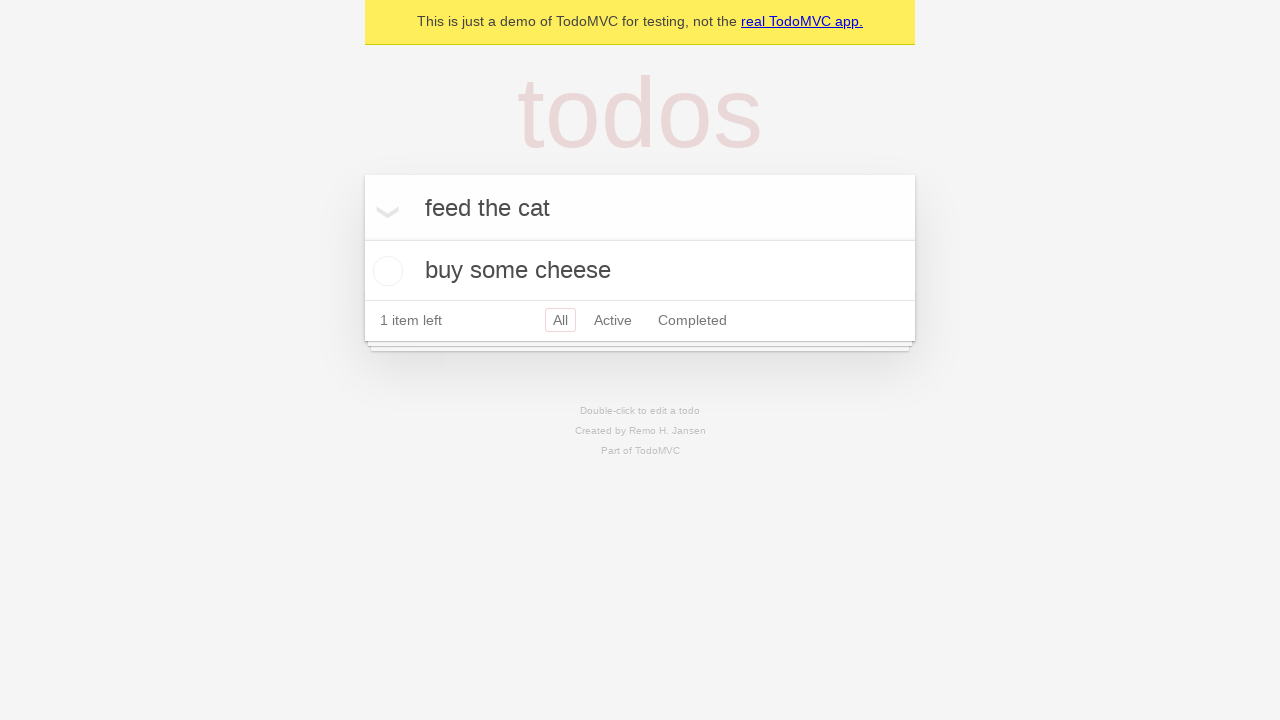

Pressed Enter to create second todo on internal:attr=[placeholder="What needs to be done?"i]
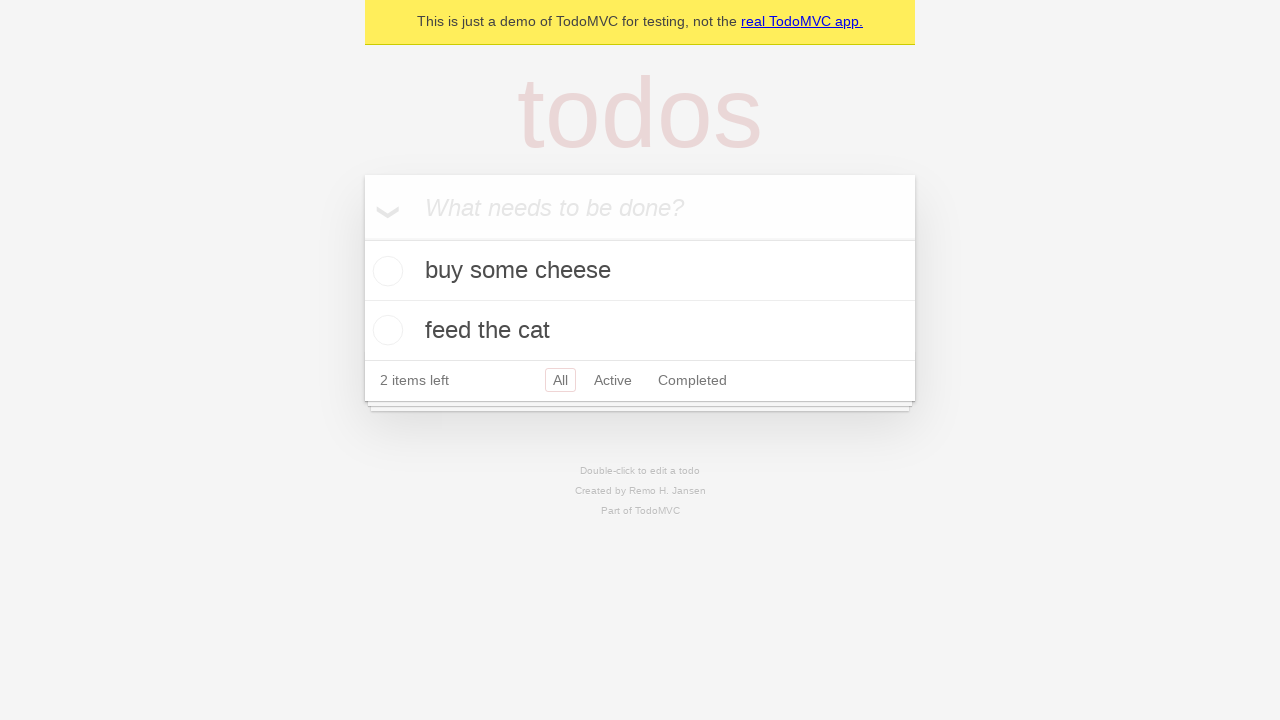

Filled third todo item 'book a doctors appointment' on internal:attr=[placeholder="What needs to be done?"i]
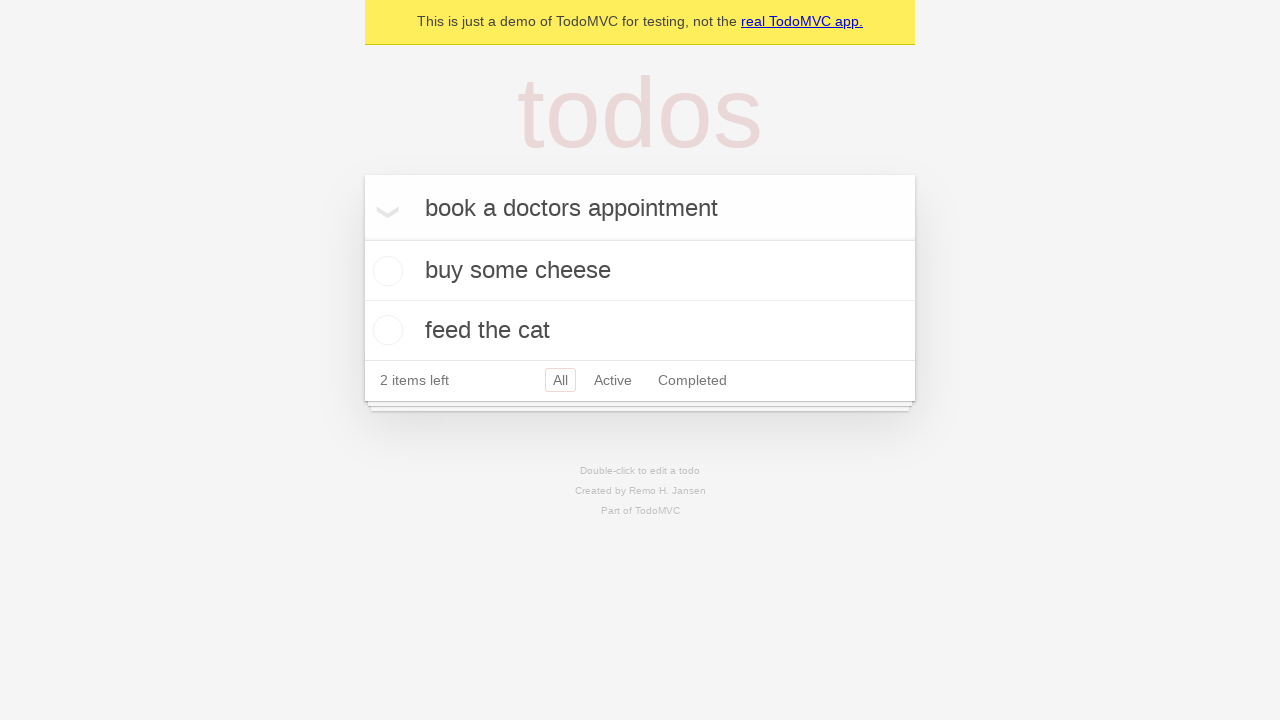

Pressed Enter to create third todo on internal:attr=[placeholder="What needs to be done?"i]
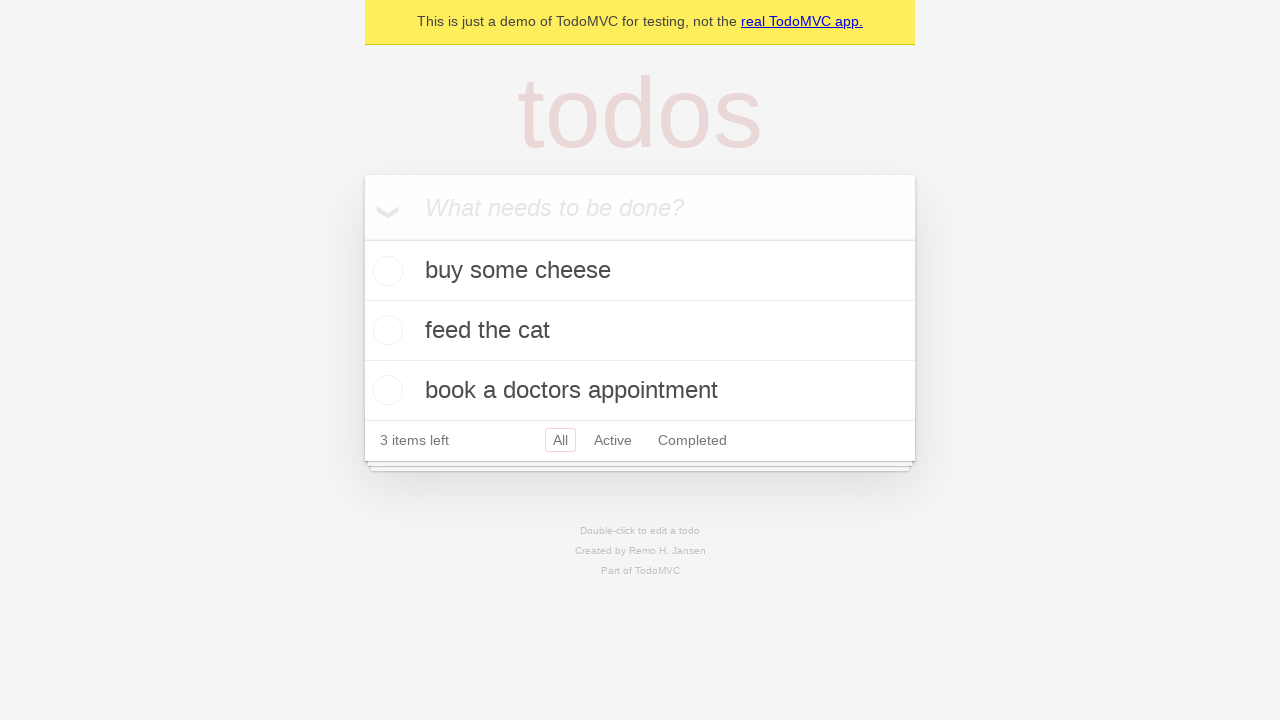

Checked first todo item as completed at (385, 271) on .todo-list li .toggle >> nth=0
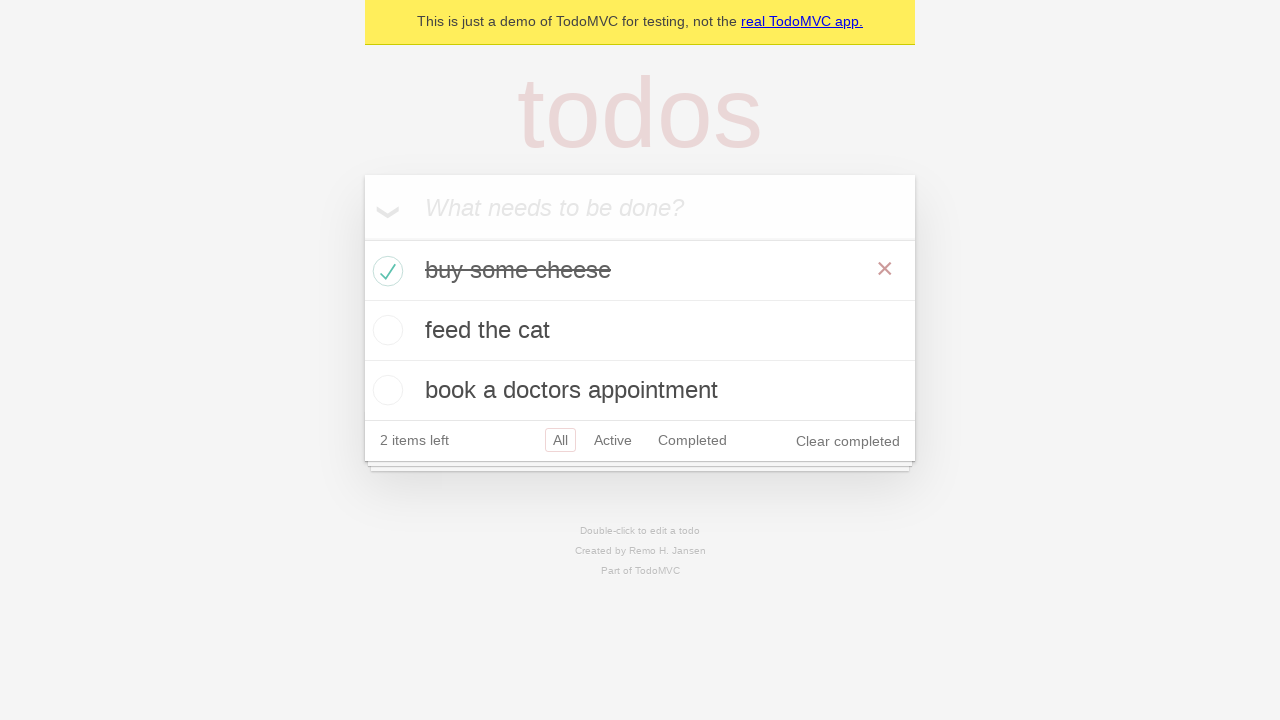

Clicked 'Clear completed' button to remove completed items at (848, 441) on internal:role=button[name="Clear completed"i]
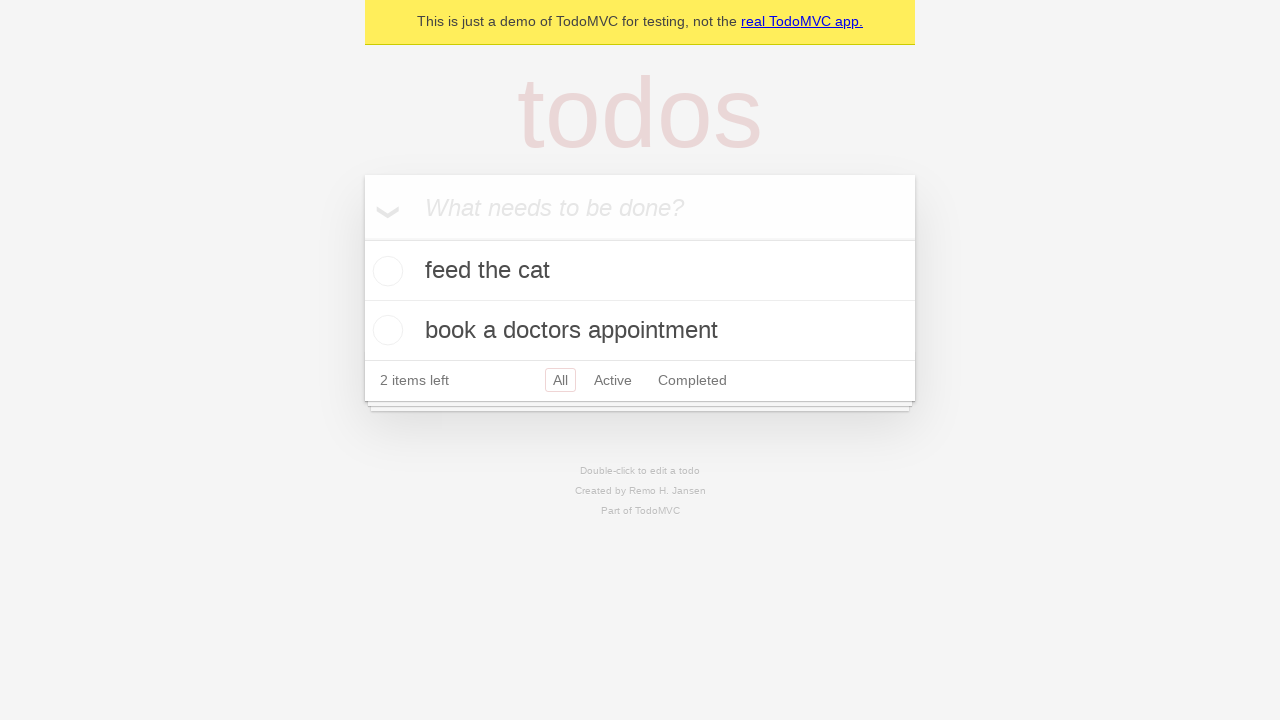

Verified that 'Clear completed' button is hidden when no items are completed
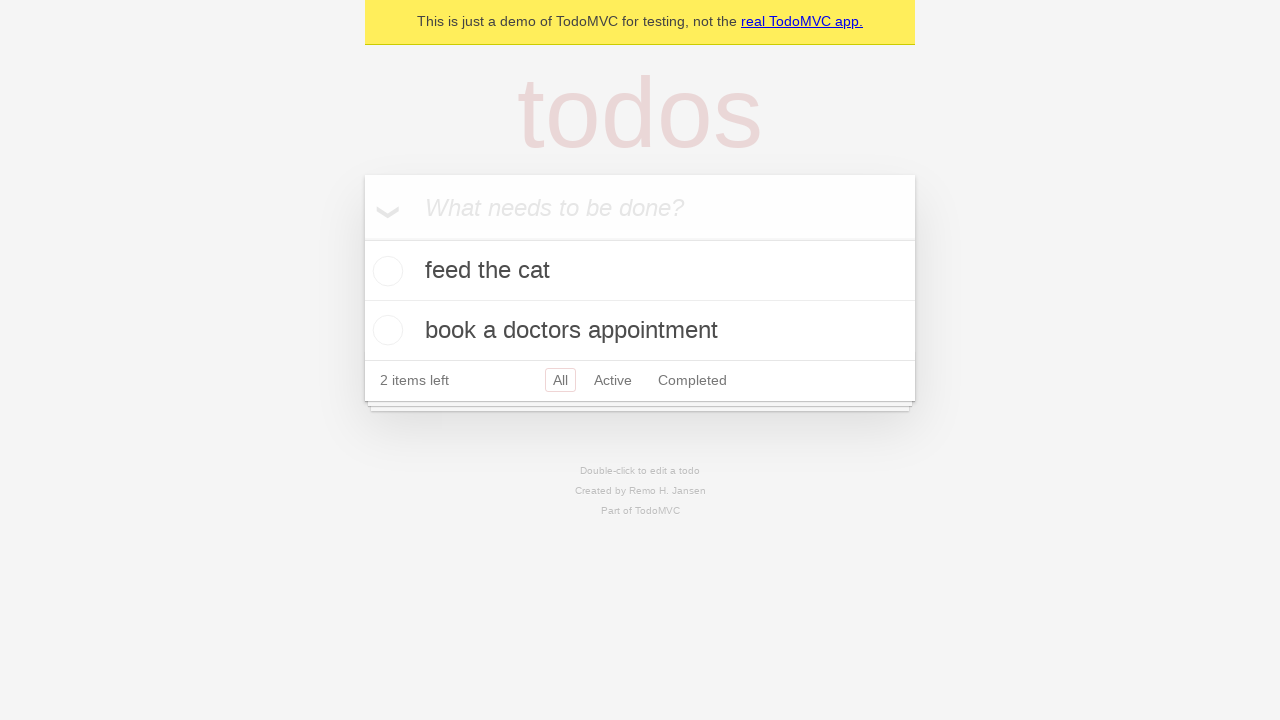

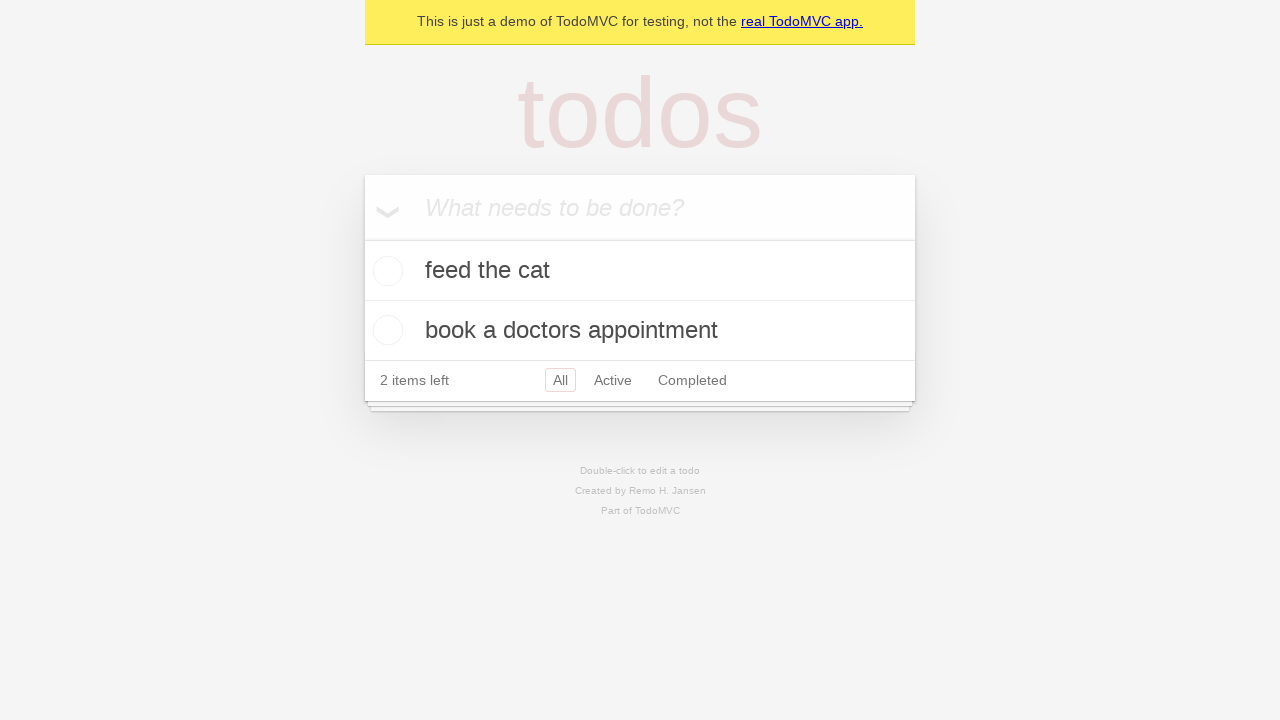